Searches for "Airpods" on Jumia marketplace and navigates to the search results page

Starting URL: https://jumia.com.ng

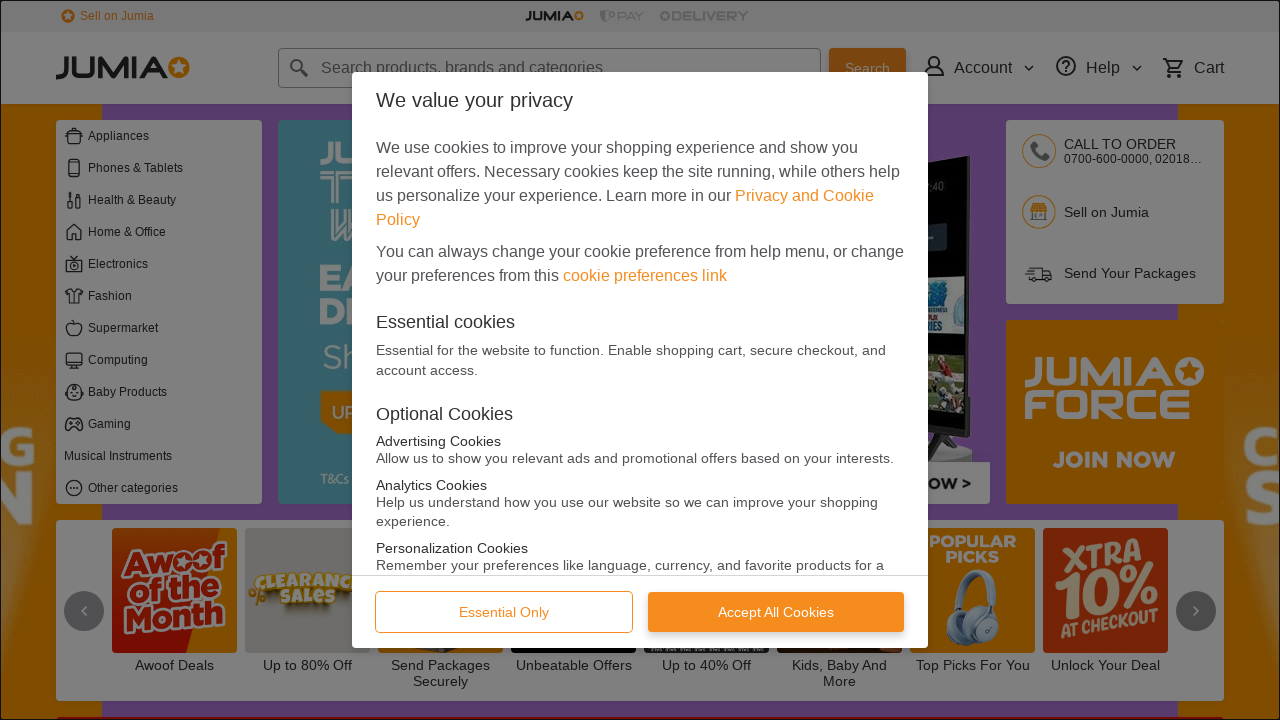

Filled search box with 'Airpods' on input[name='q']
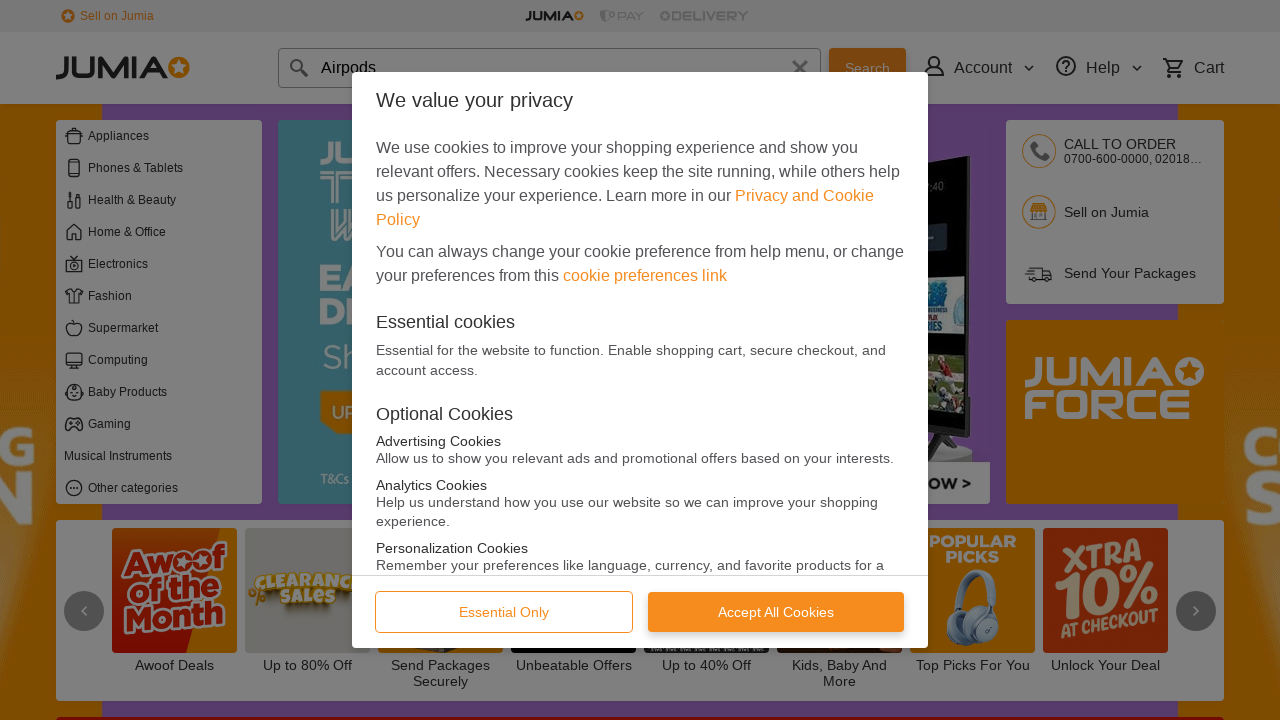

Pressed Enter to submit search query on input[name='q']
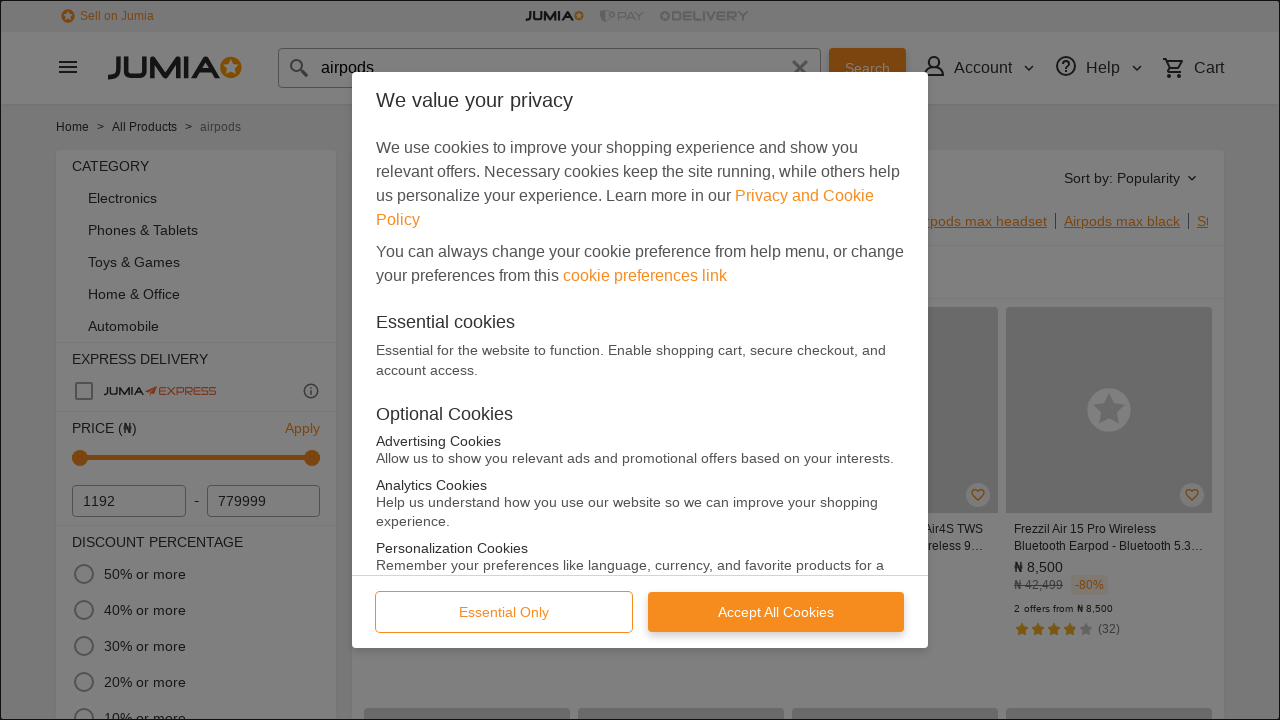

Waited for product names to load
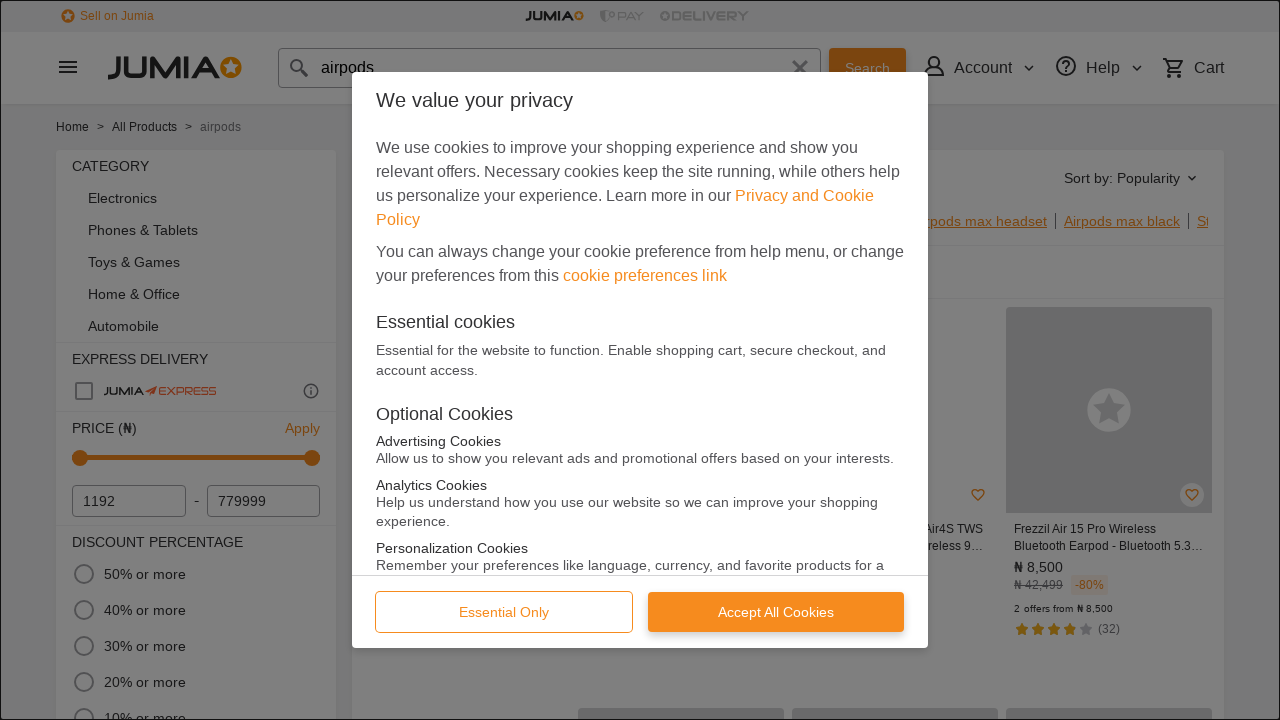

Waited for product prices to load - search results page ready
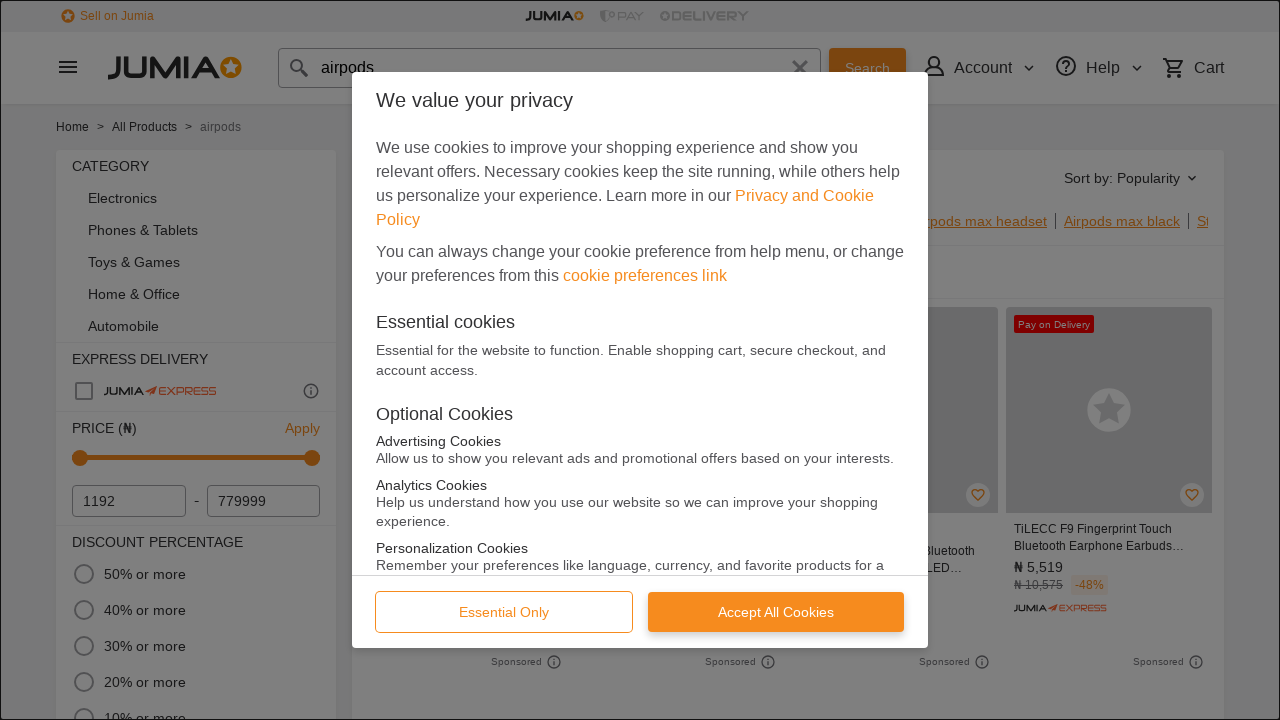

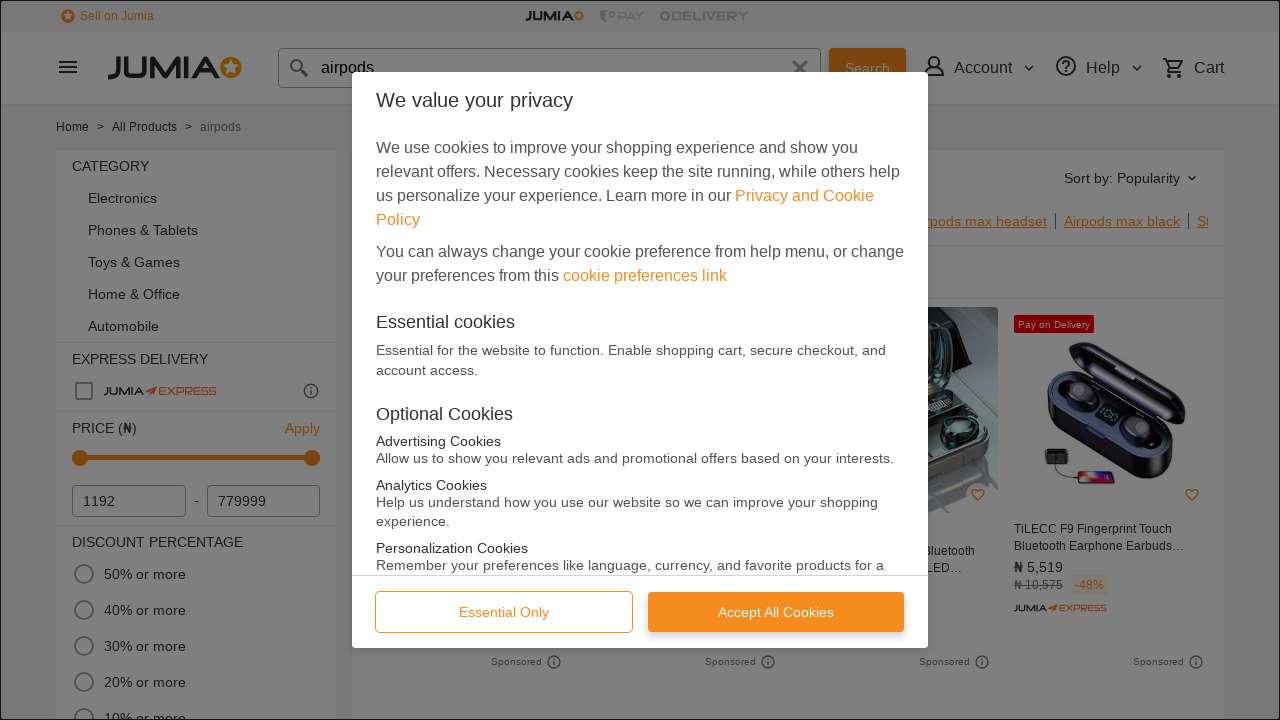